Tests file download functionality by navigating to a file download page and clicking the download button to initiate a file download.

Starting URL: https://moatazeldebsy.github.io/test-automation-practices/#/file-download

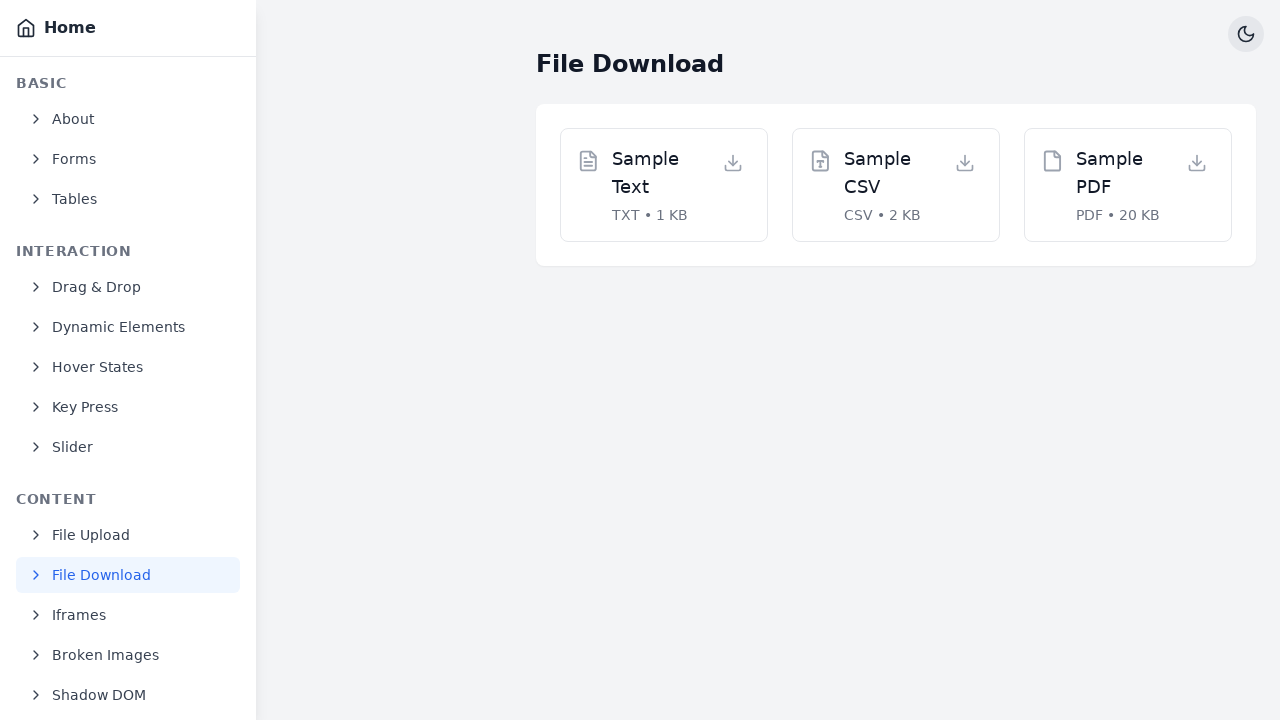

Navigated to file download test page
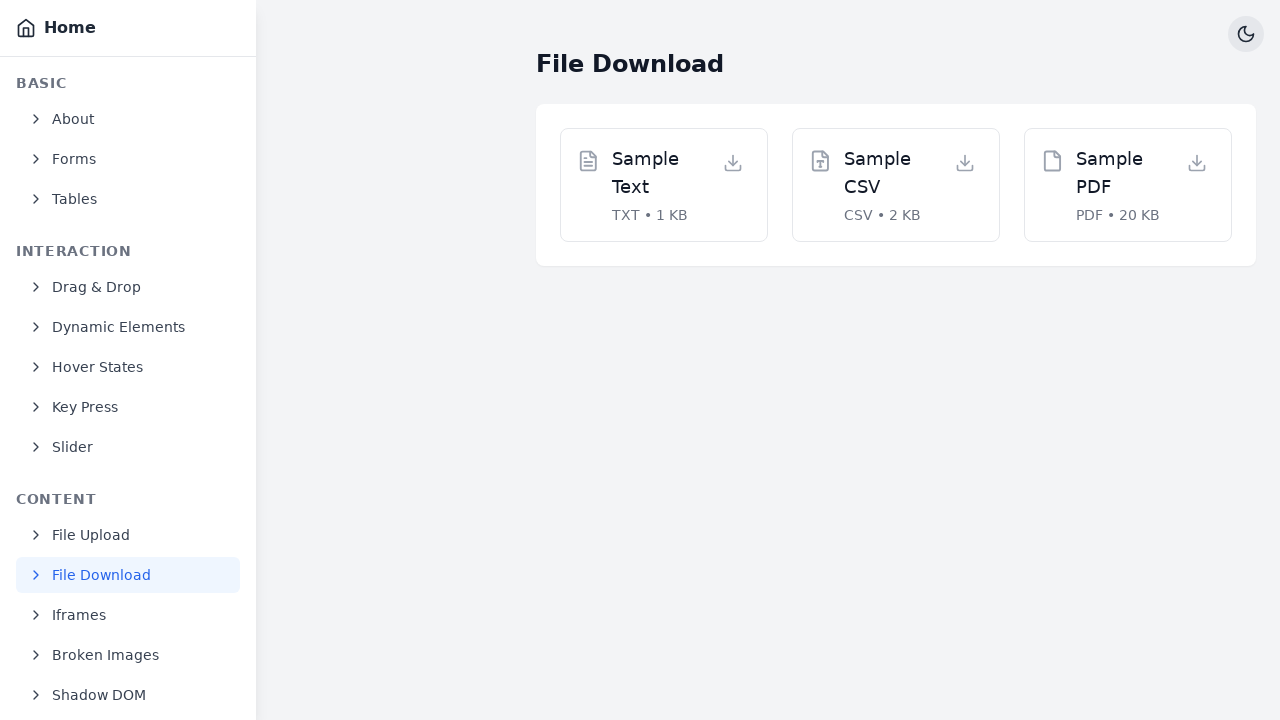

Clicked download button to initiate file download at (733, 163) on button[data-test='download-button-0']
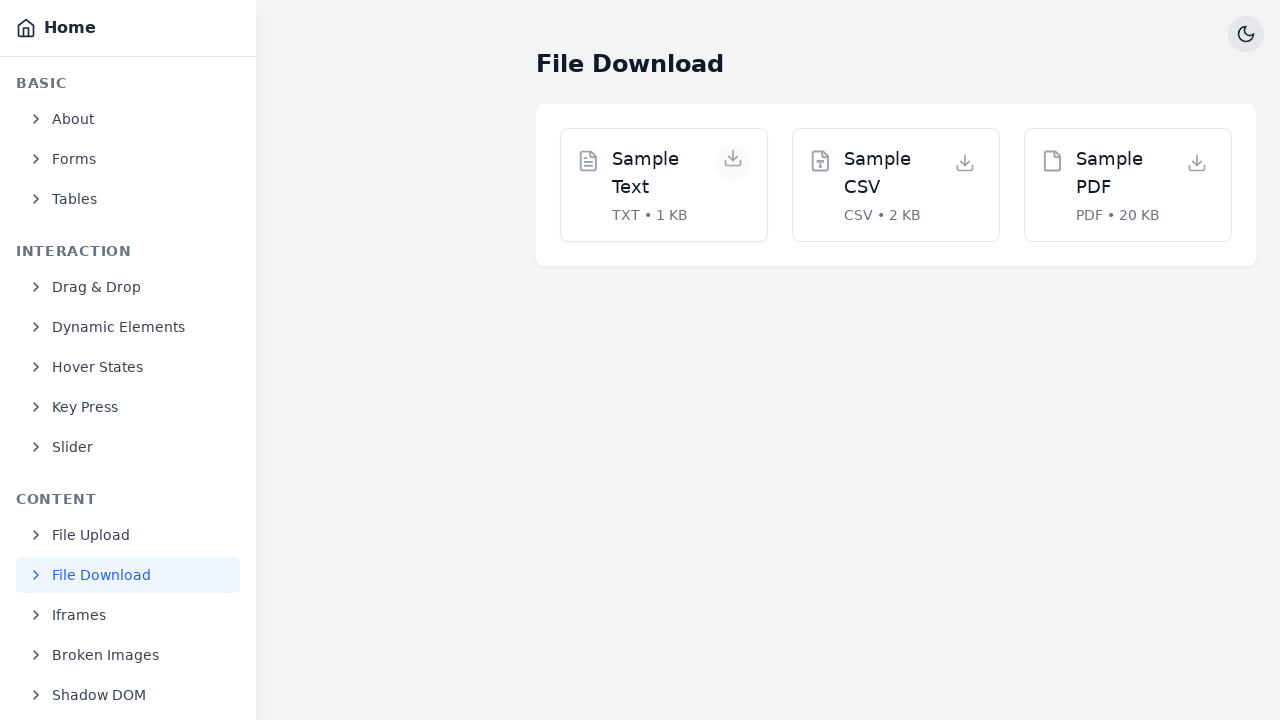

Waited 2 seconds for download to start
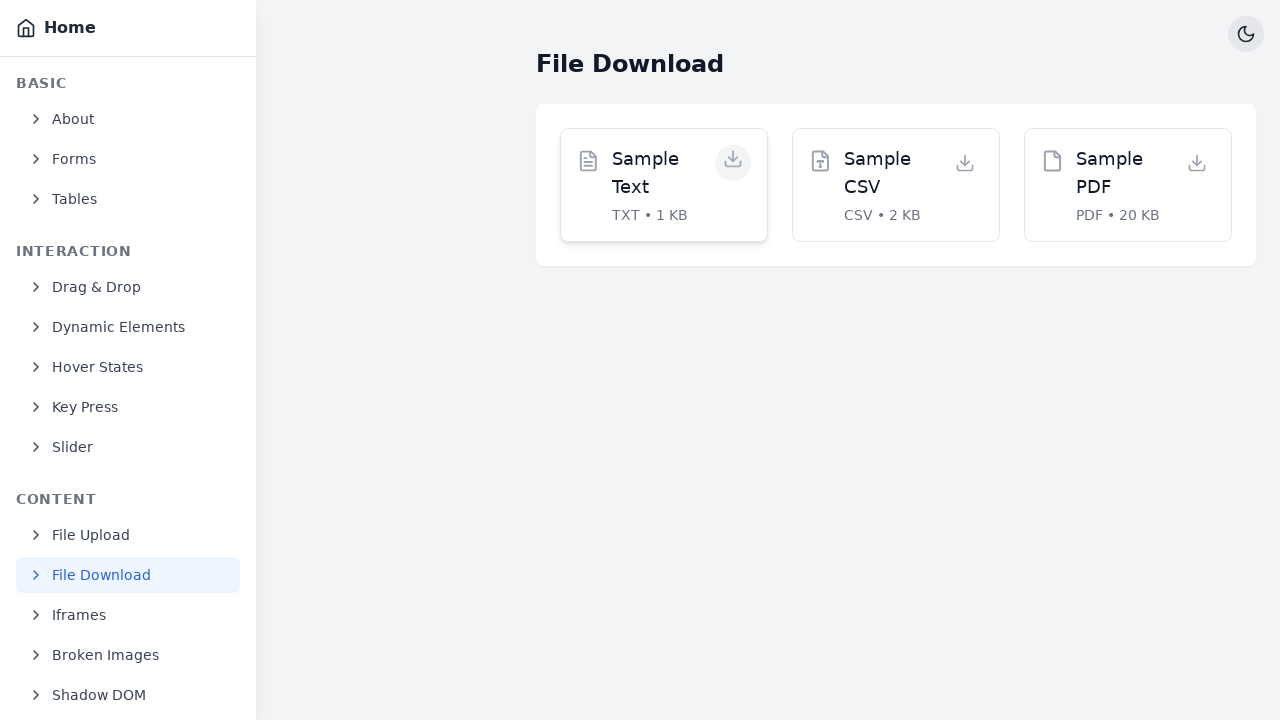

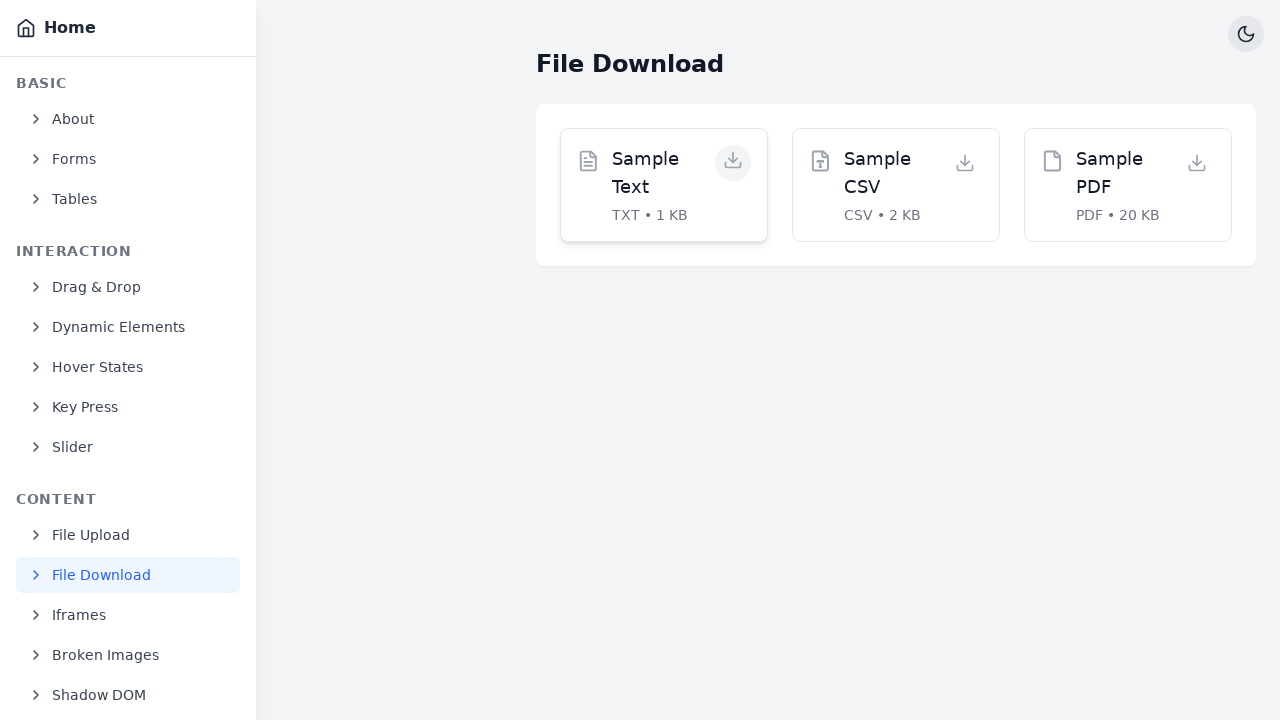